Navigates to the HelloTonic homepage and clicks on the Contact button to access the contact page

Starting URL: https://hellotonic.com/

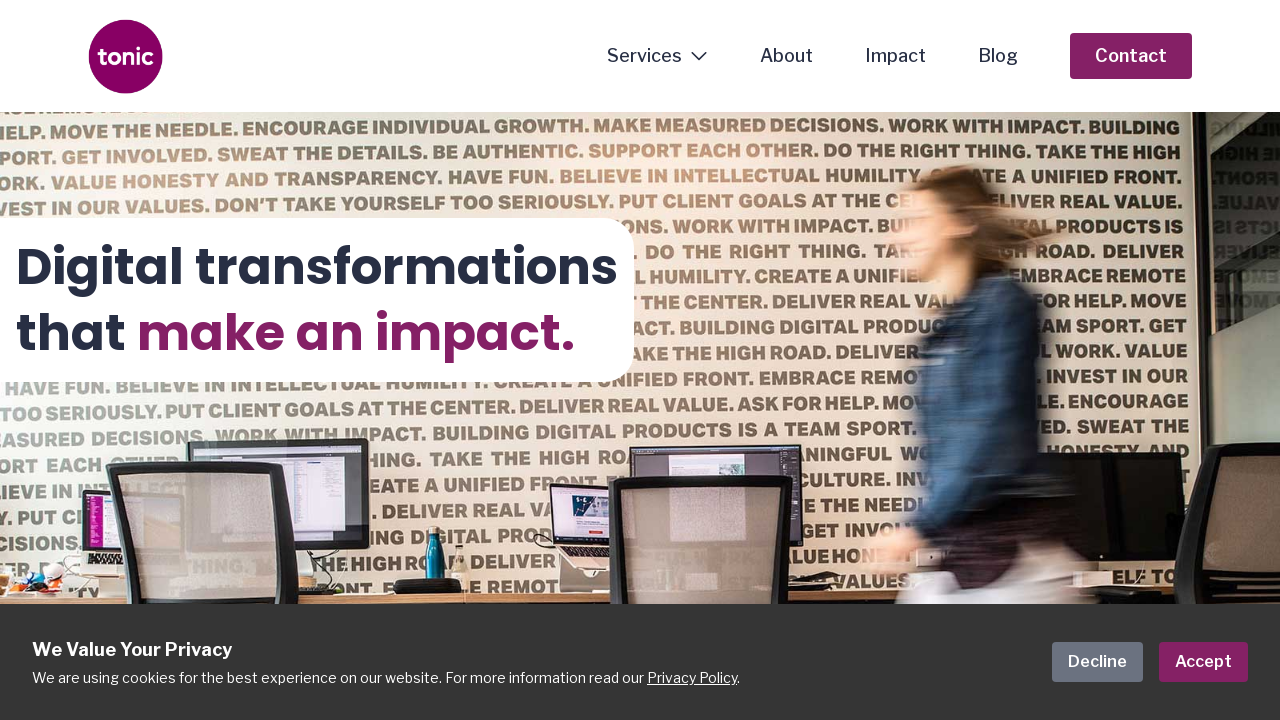

Navigated to HelloTonic homepage
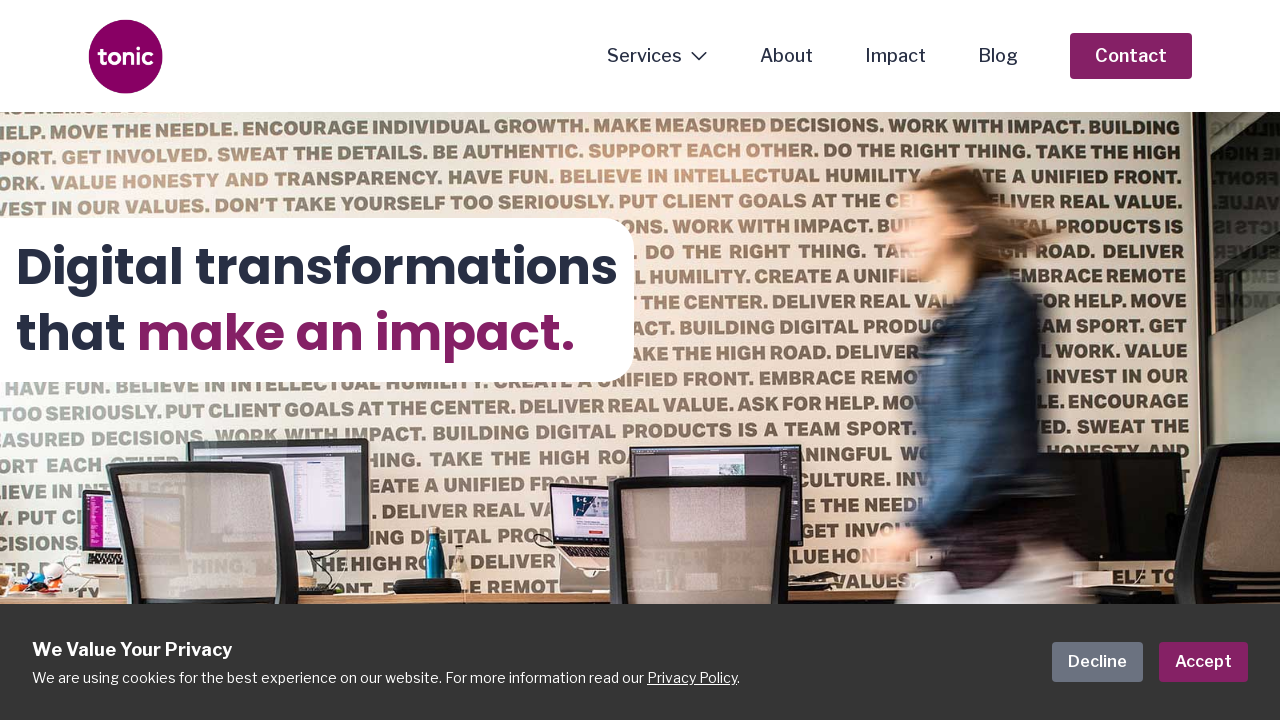

Clicked on the Contact button to access the contact page at (1131, 56) on xpath=//body[1]/div[1]/div[1]/header[1]/div[1]/div[1]/div[1]/div[2]/ul[1]/div[1]
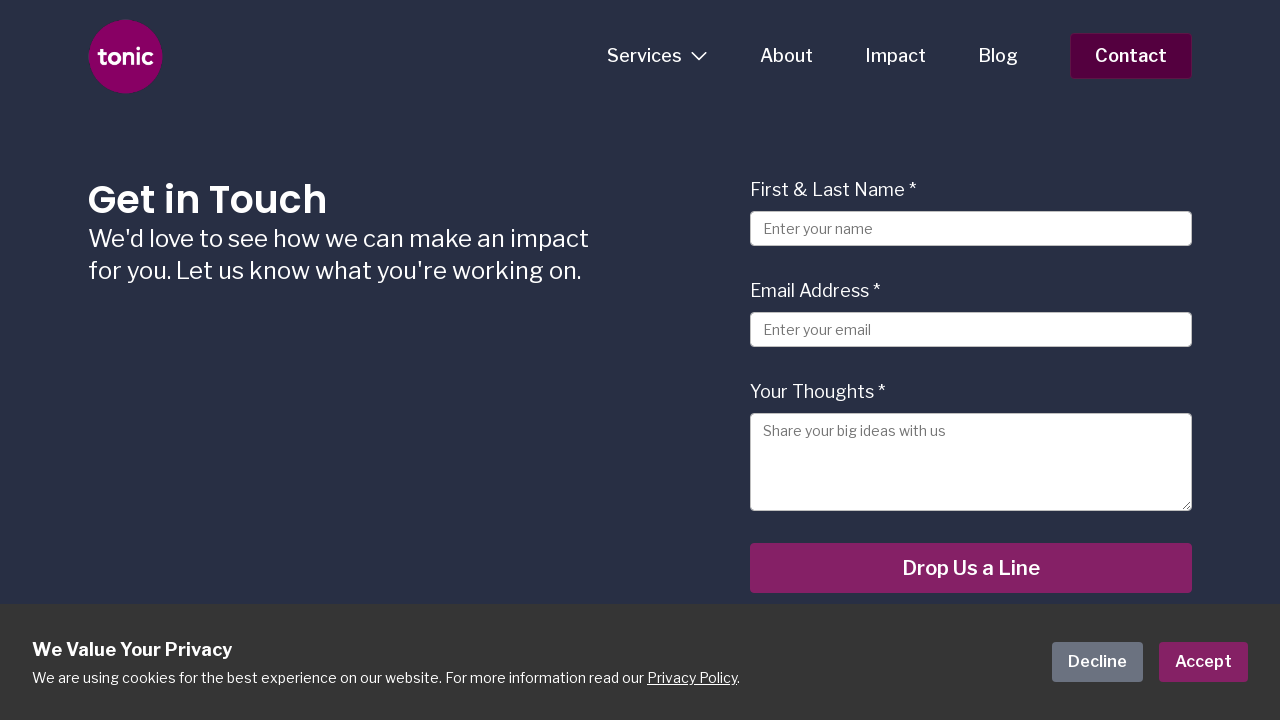

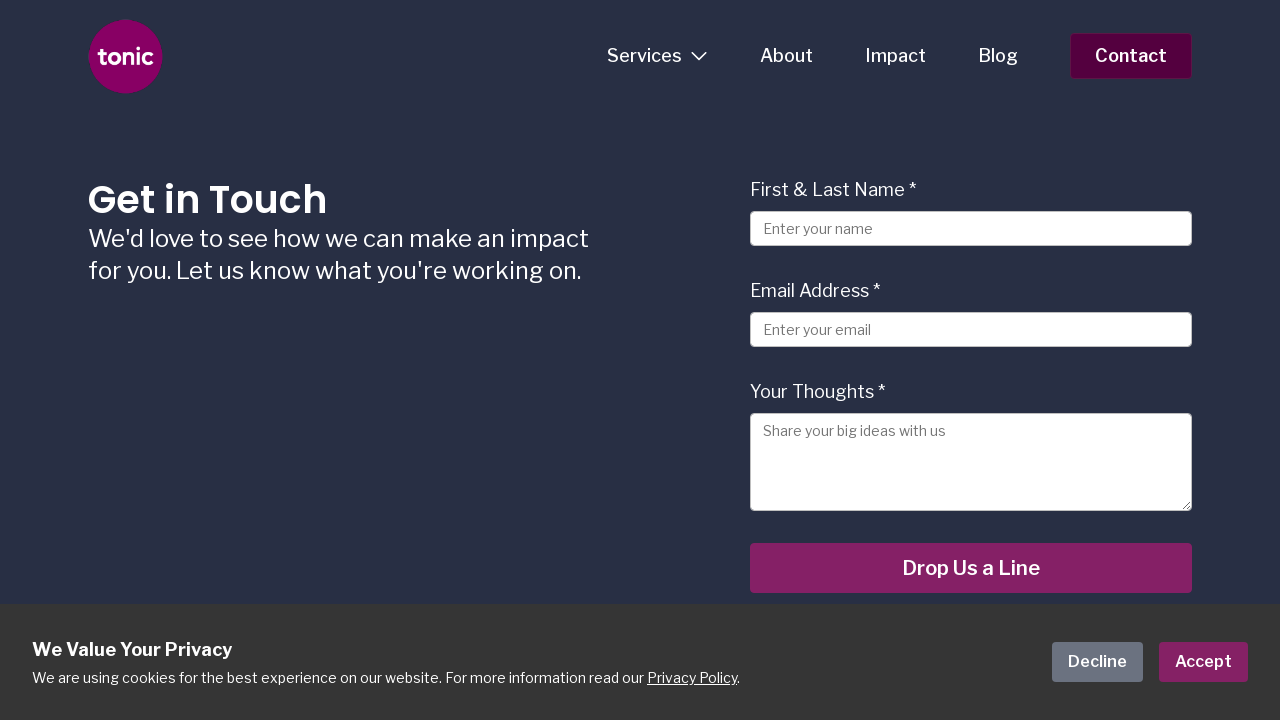